Tests a sample to-do application by clicking checkboxes, adding a new item to the list, and verifying the added item appears correctly

Starting URL: https://lambdatest.github.io/sample-todo-app/

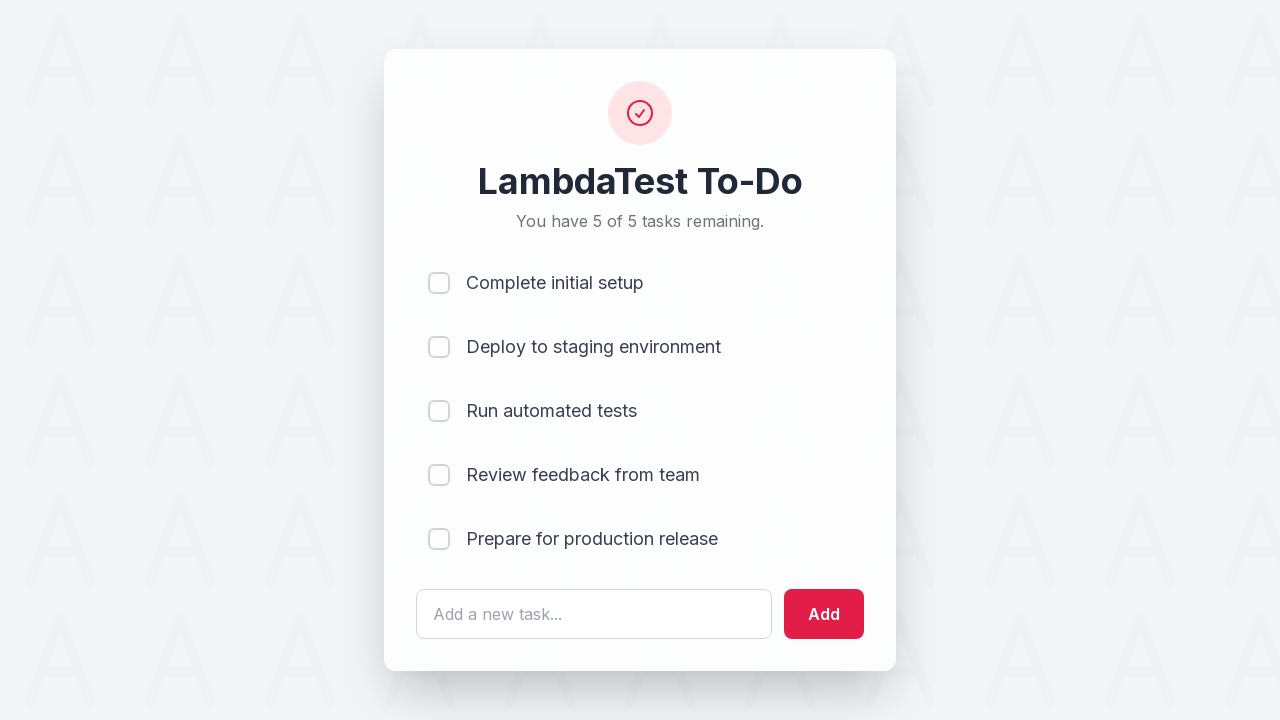

Waited for first checkbox (li1) to be present
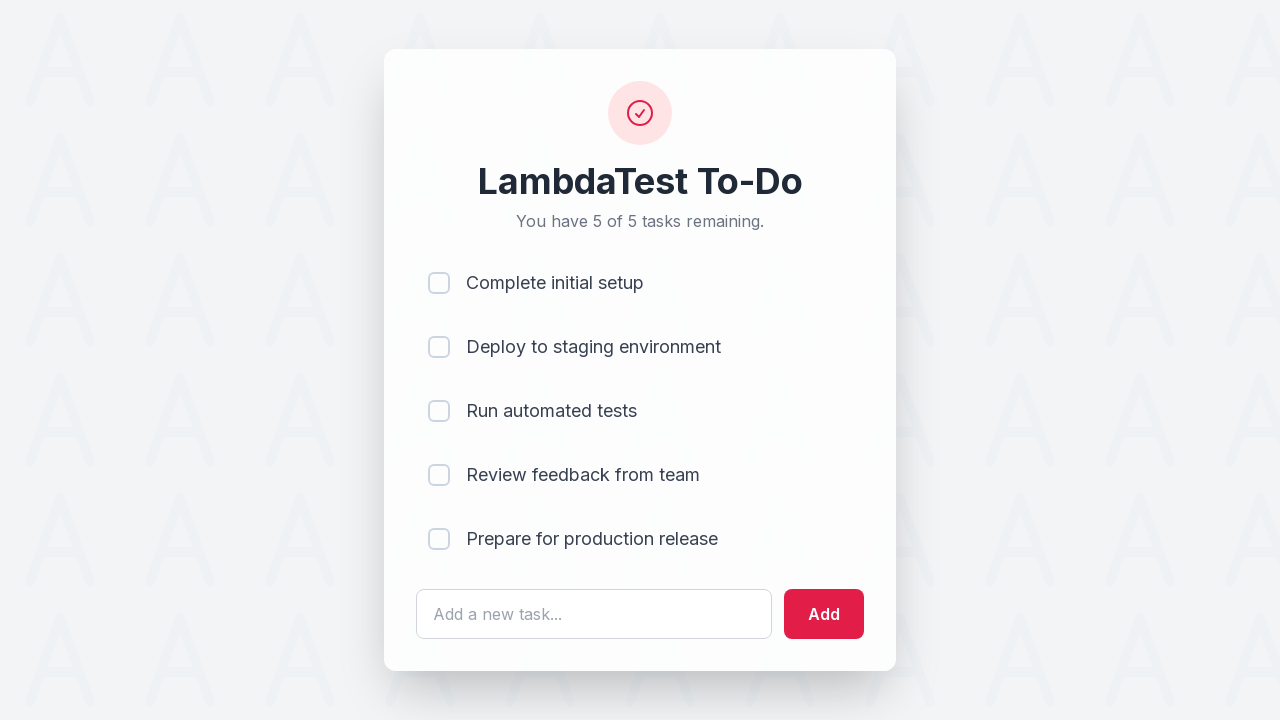

Waited for second checkbox (li2) to be present
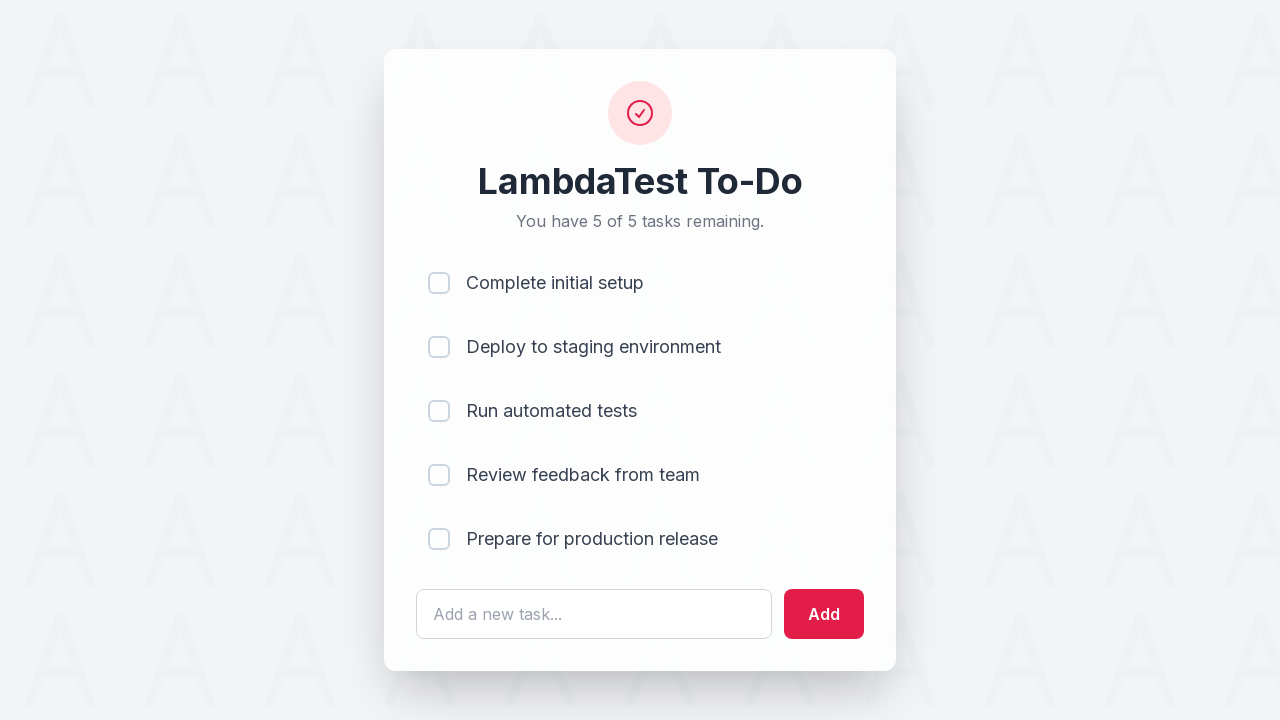

Clicked first checkbox (li1) at (439, 283) on input[name='li1']
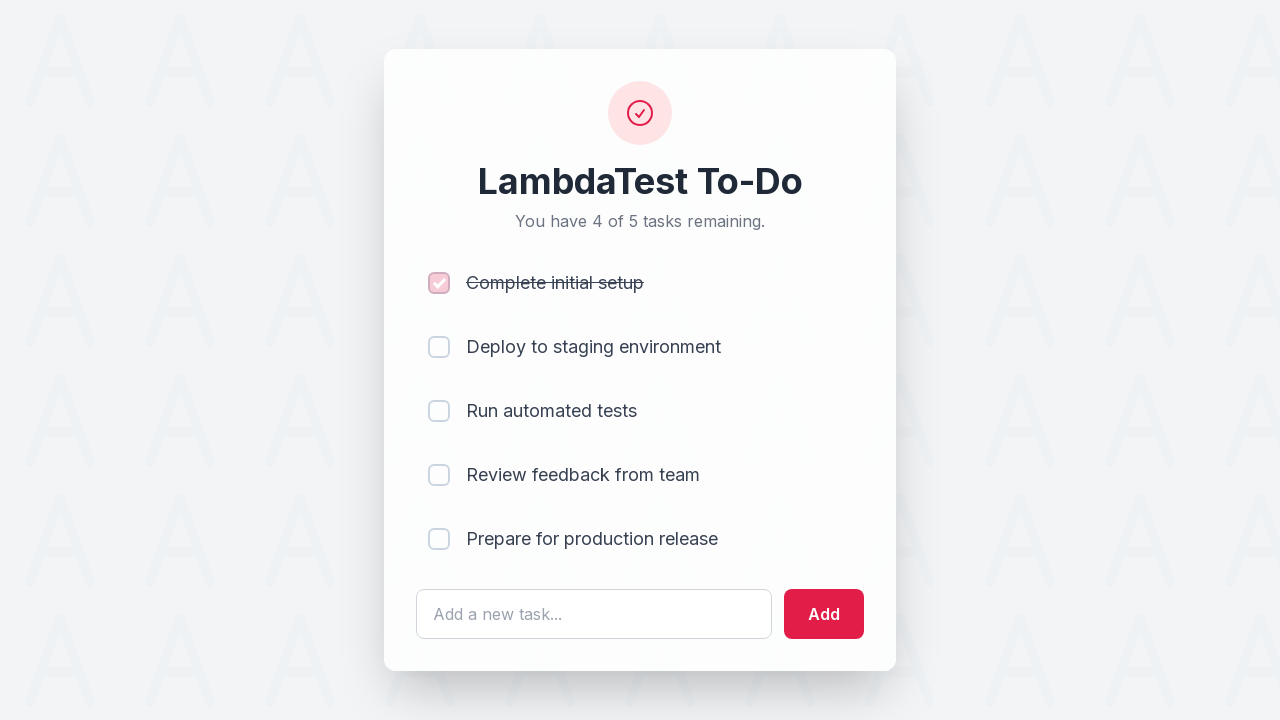

Clicked second checkbox (li2) at (439, 347) on input[name='li2']
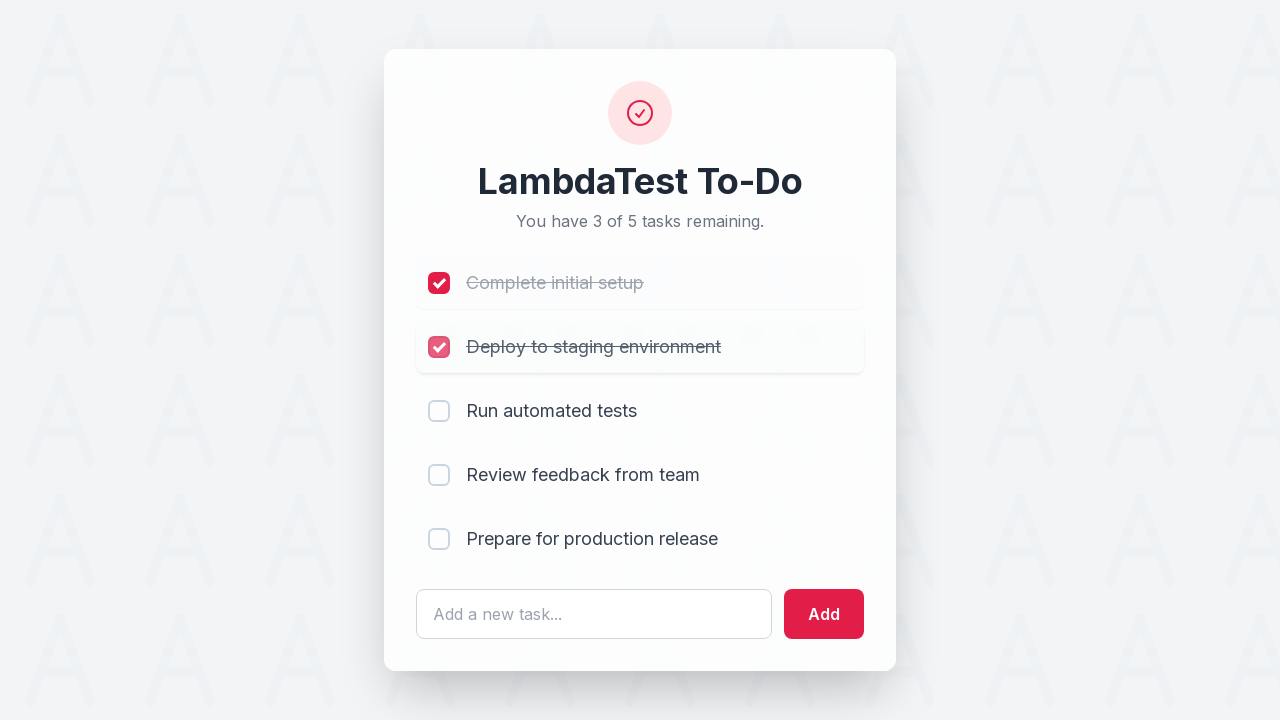

Filled todo input field with 'Yey Let's add it to list' on #sampletodotext
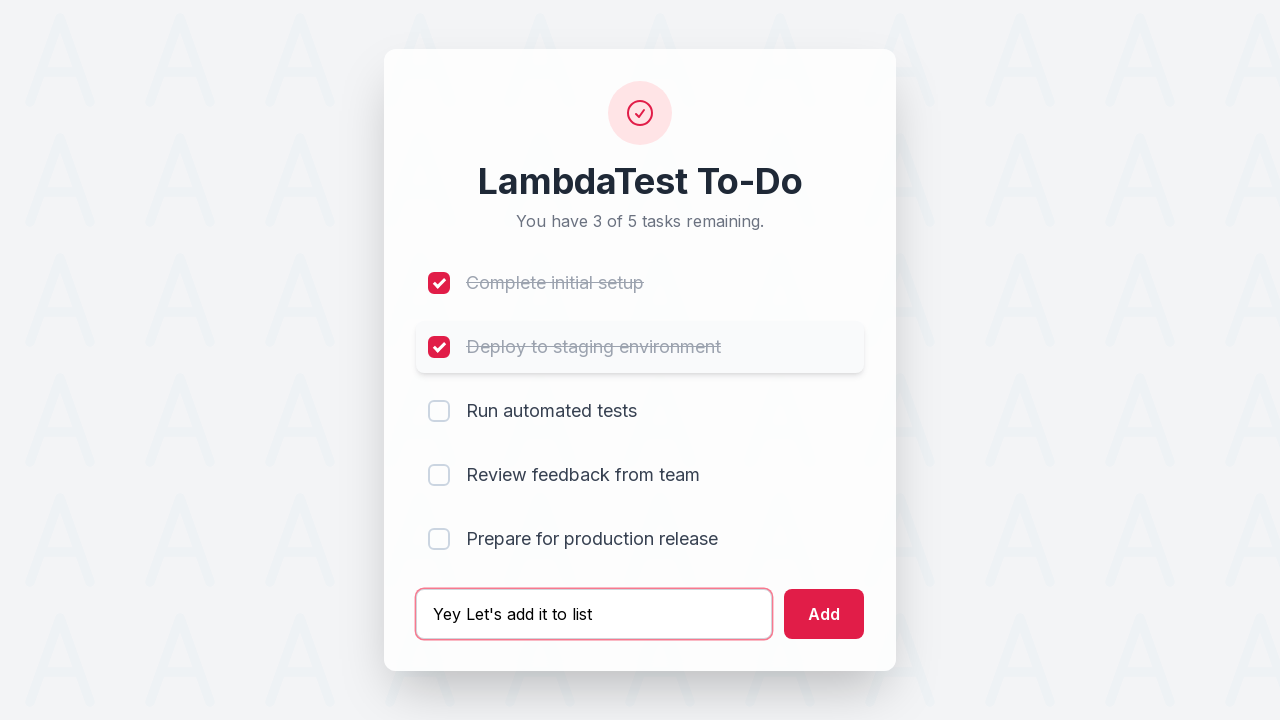

Clicked add button to create new todo item at (824, 614) on #addbutton
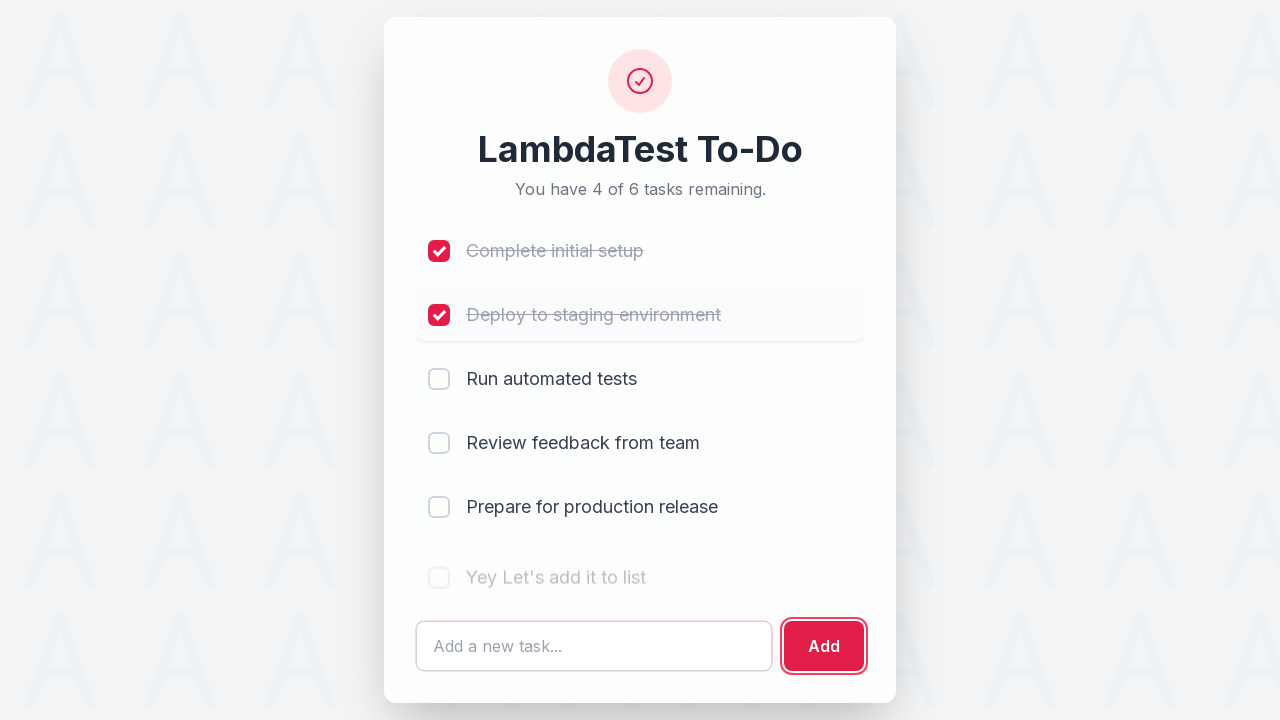

Verified newly added todo item appears in the list
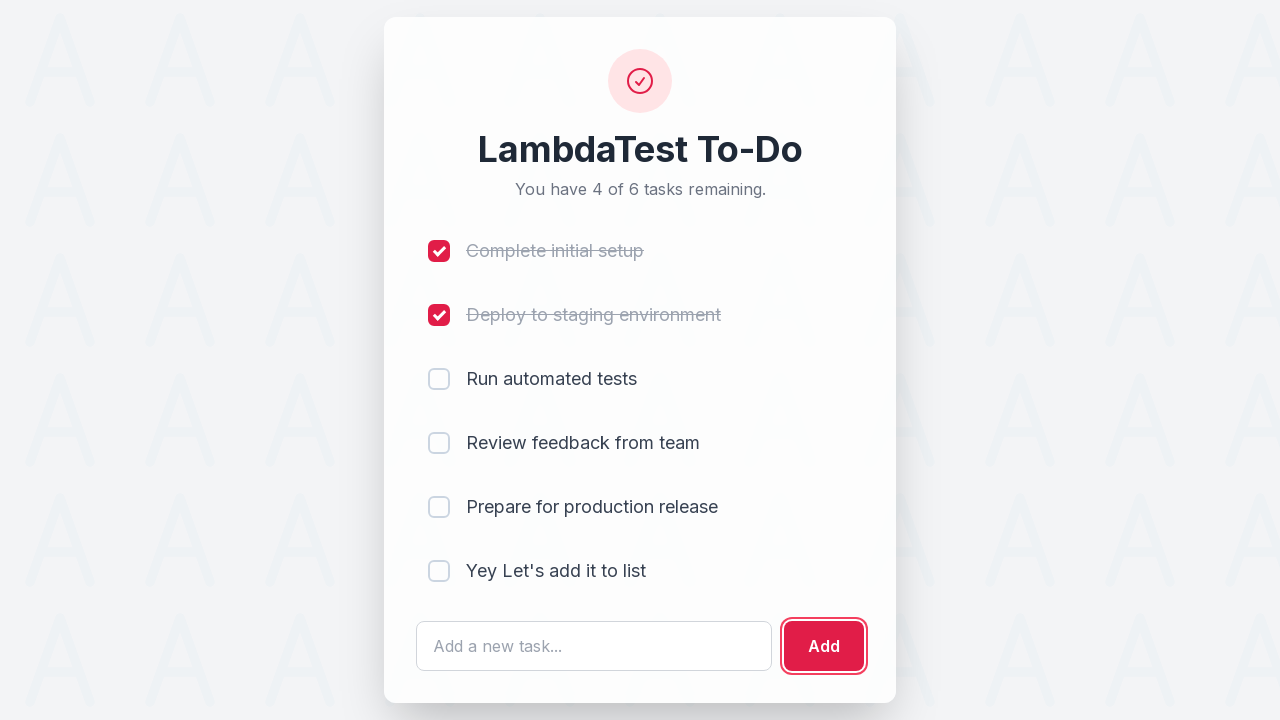

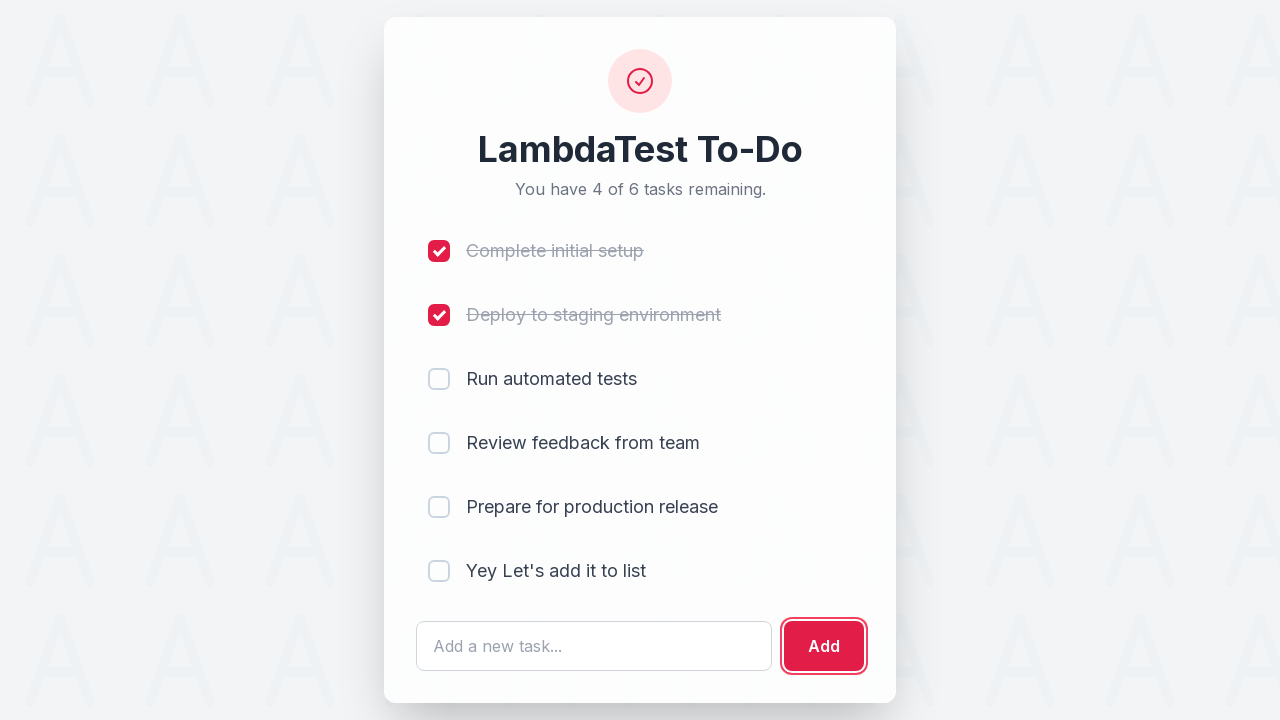